Tests different click actions on a demo page including double-click and right-click (context click) on designated buttons, then verifies the confirmation messages appear.

Starting URL: https://demoqa.com/buttons

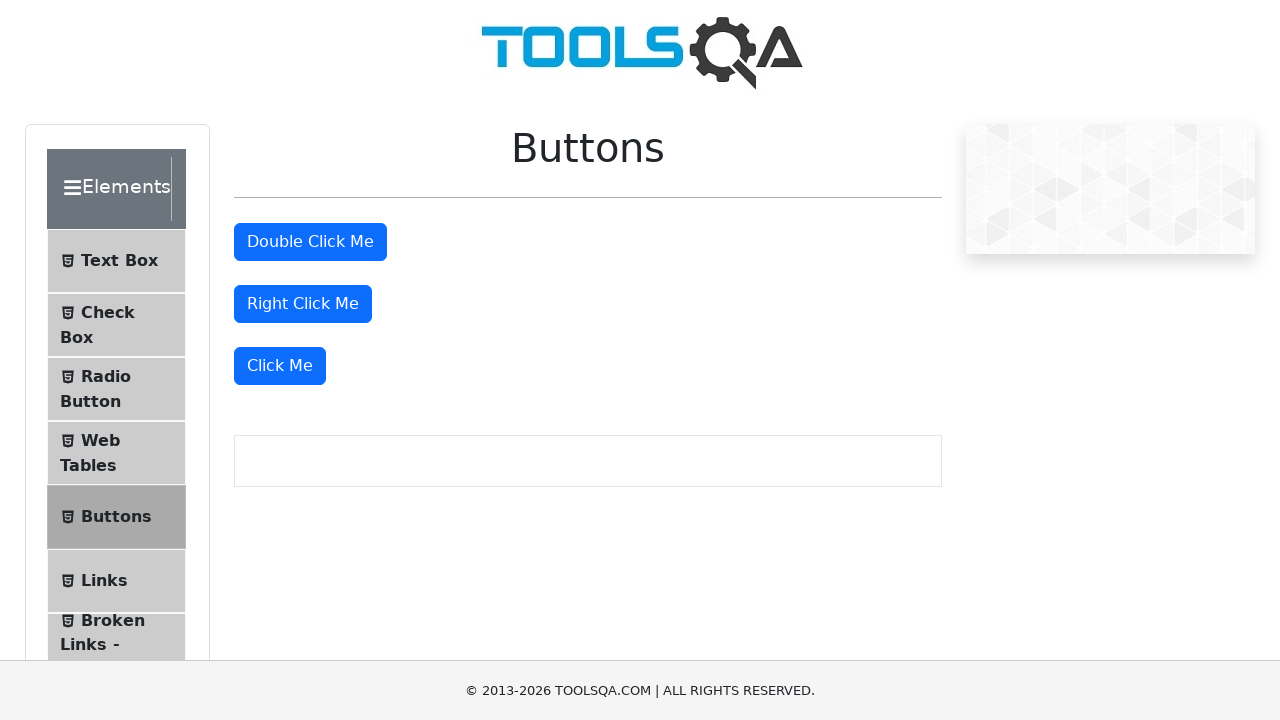

Waited for double click button to be visible
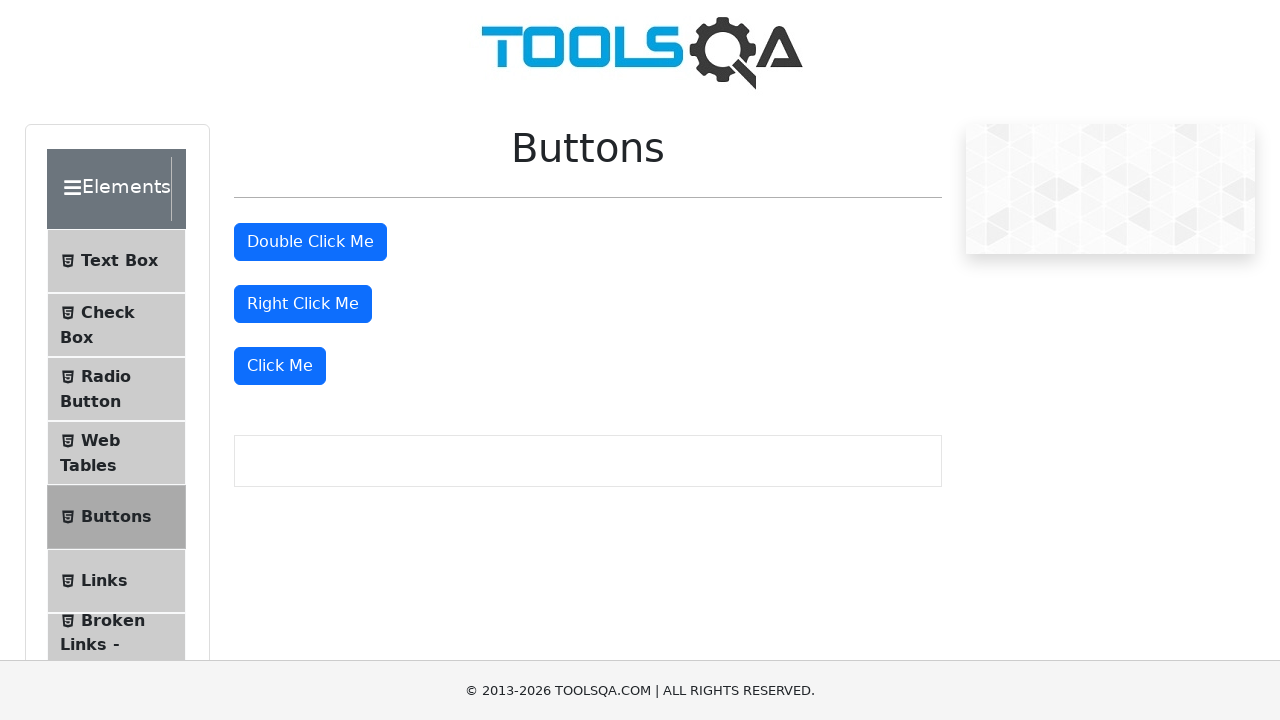

Double-clicked the double click button at (310, 242) on #doubleClickBtn
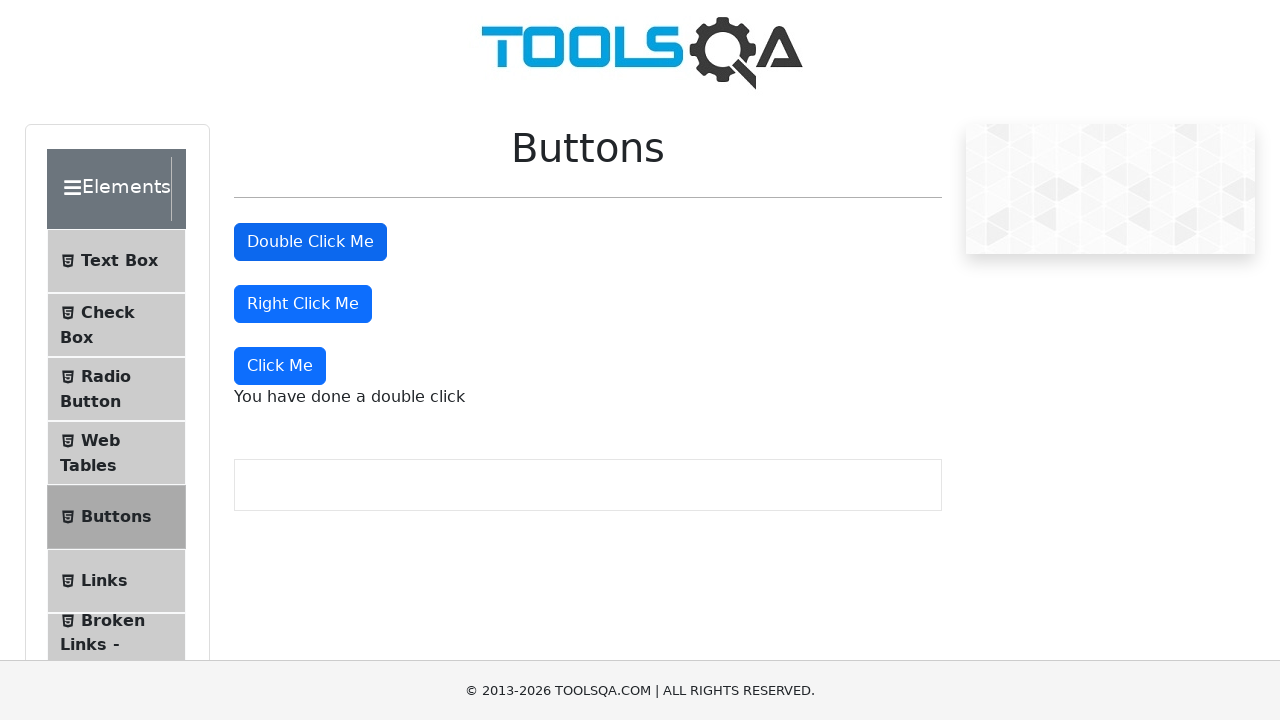

Double click confirmation message appeared
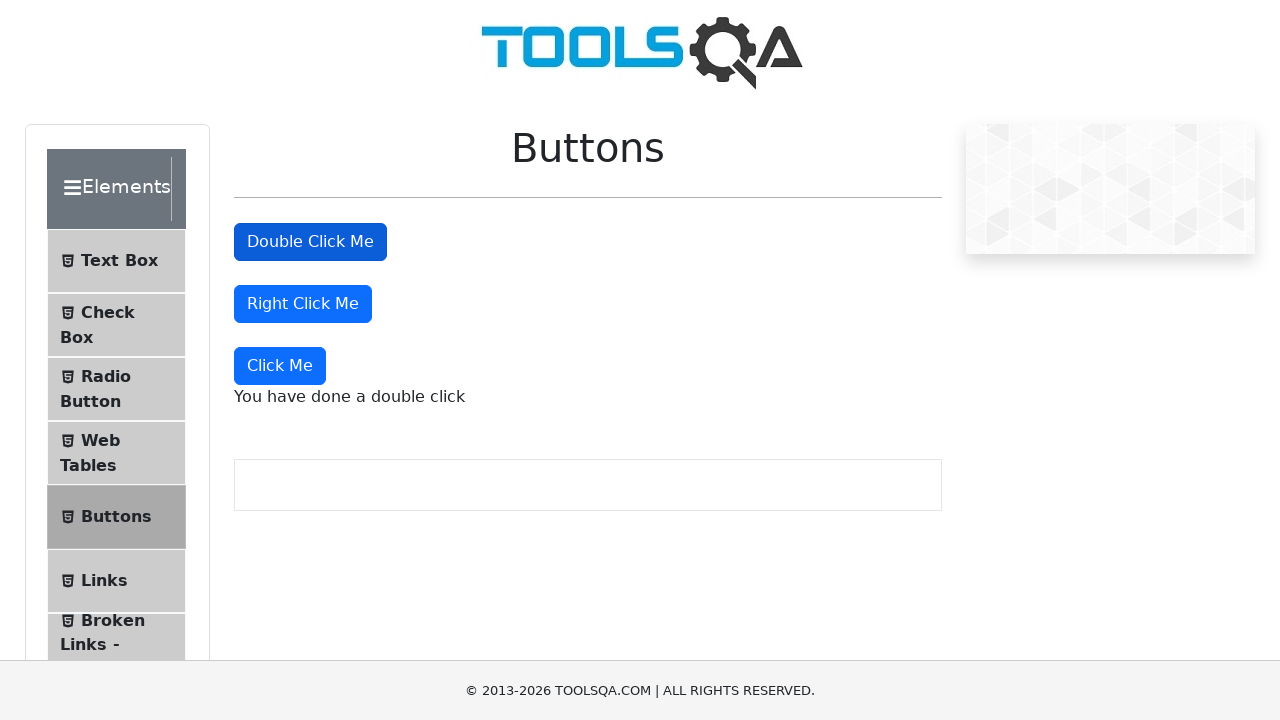

Waited for right click button to be visible
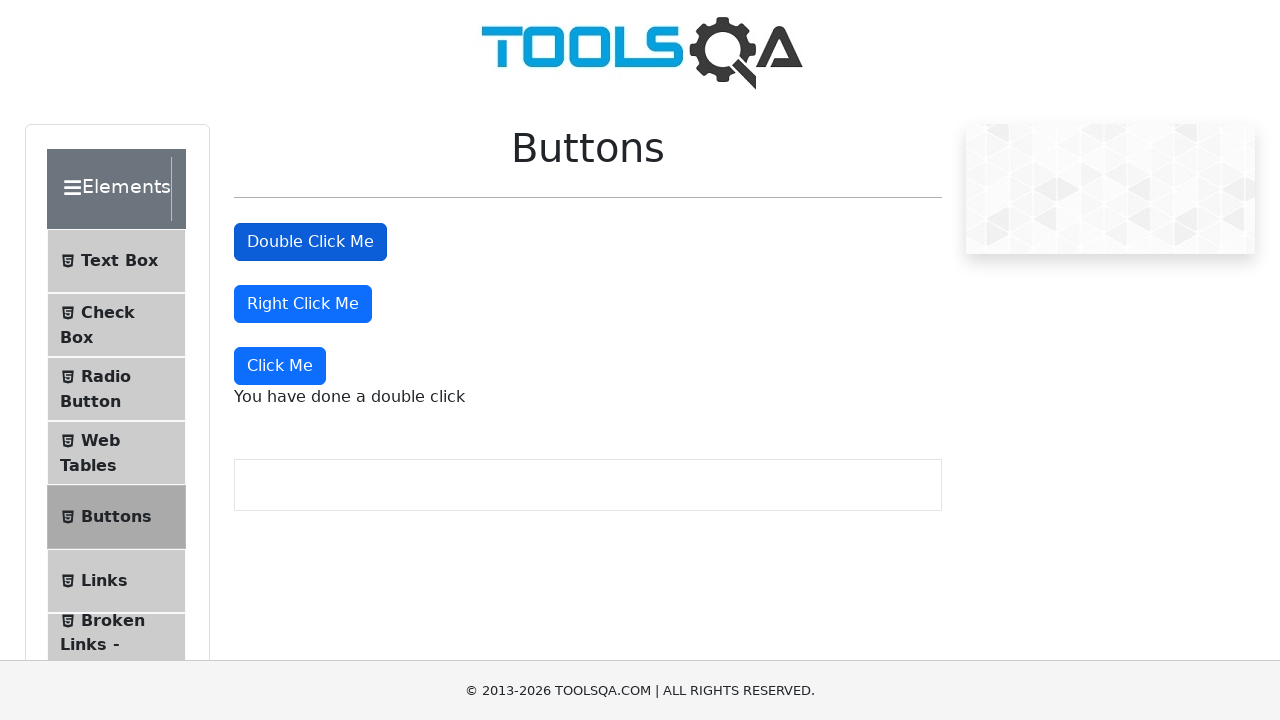

Right-clicked (context clicked) the right click button at (303, 304) on #rightClickBtn
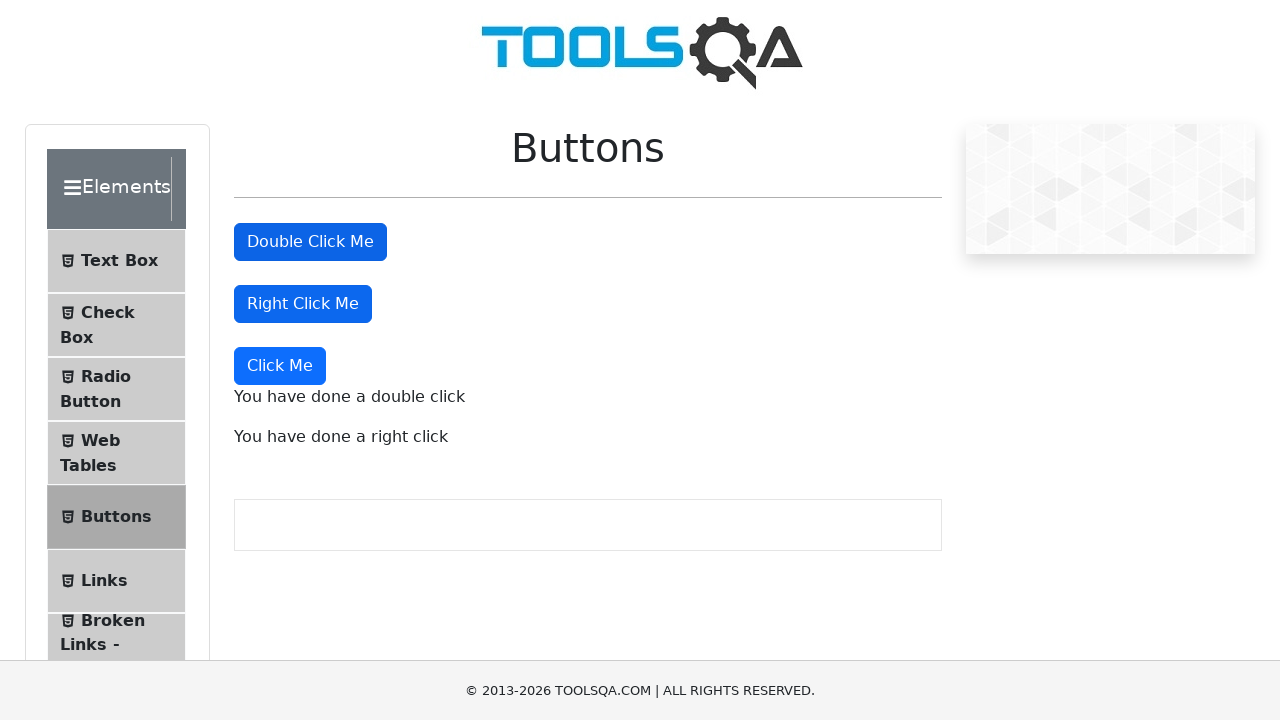

Right click confirmation message appeared
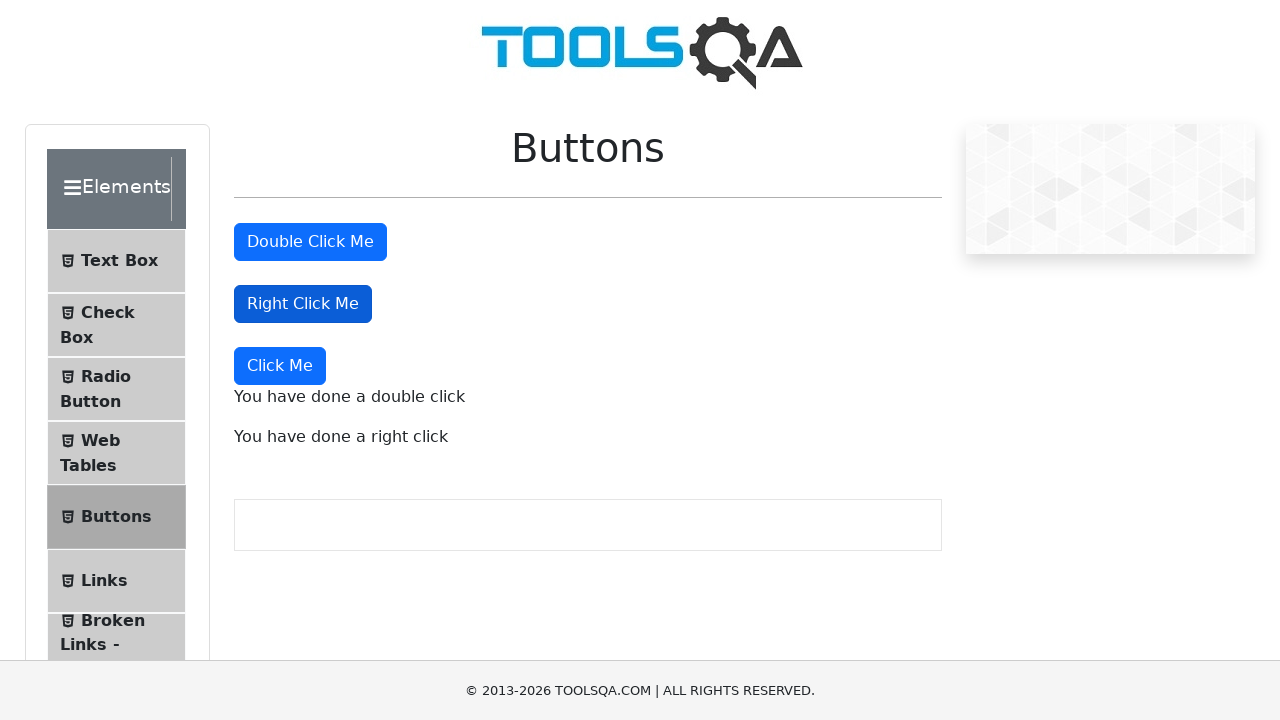

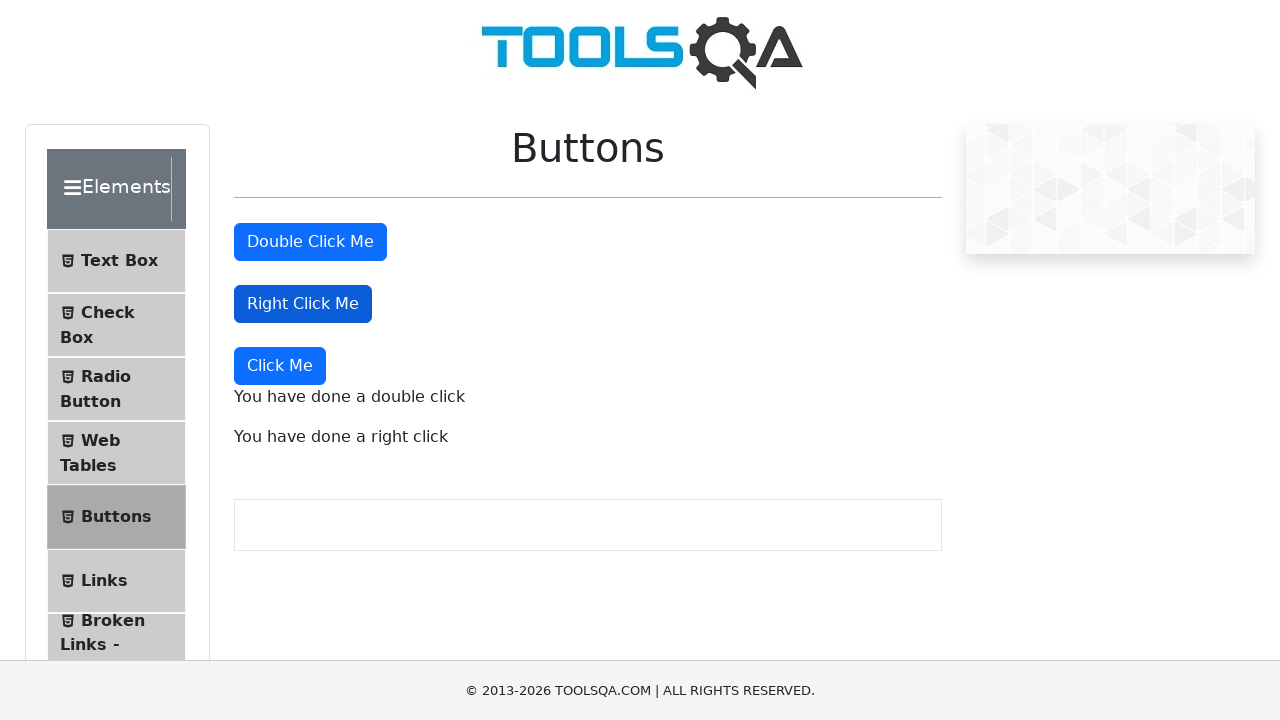